Tests date picker functionality by interacting with two different date input fields - a standard date picker and a date-time picker - filling them with specific dates.

Starting URL: https://demoqa.com/date-picker

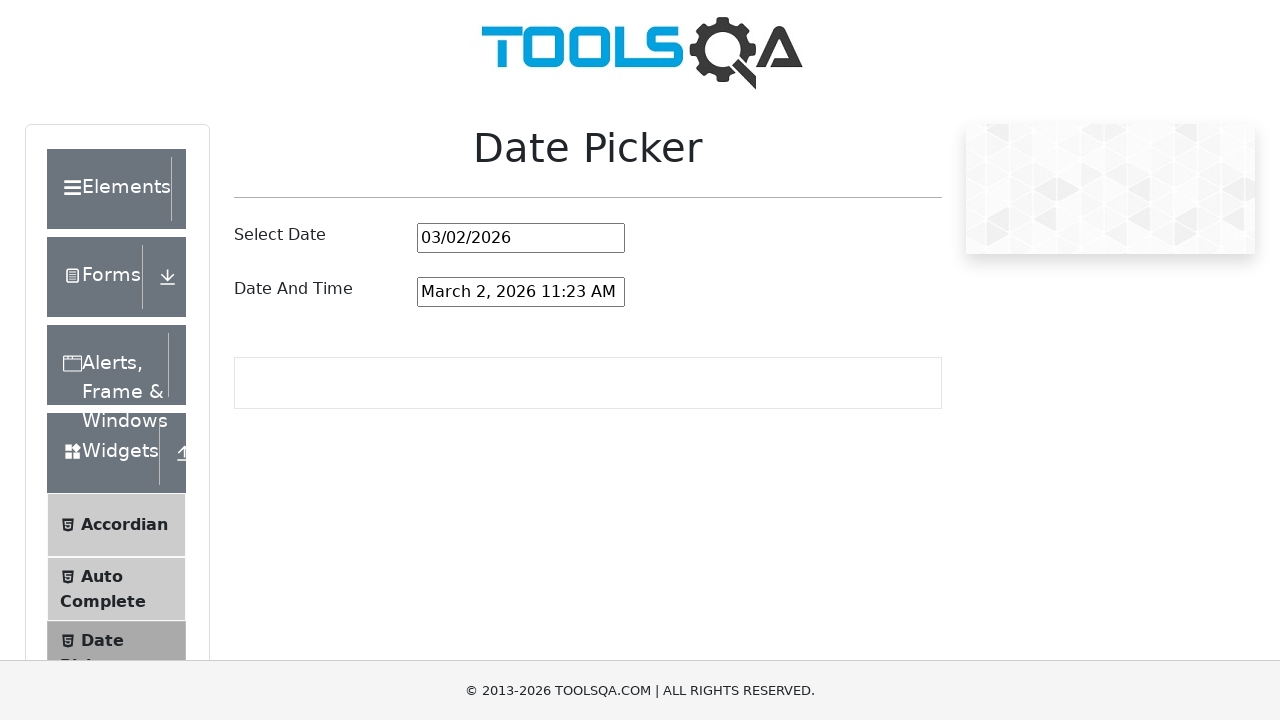

Clicked on the standard date picker input field at (521, 238) on #datePickerMonthYearInput
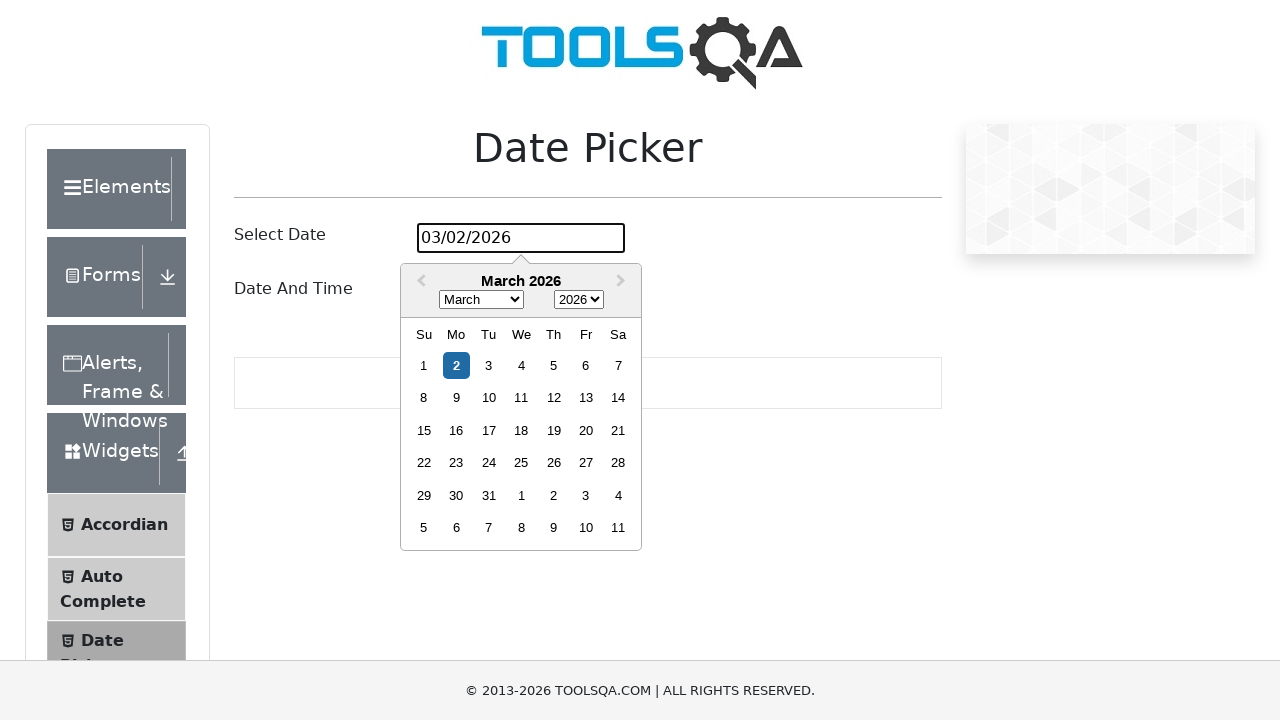

Cleared the existing value in the date picker on #datePickerMonthYearInput
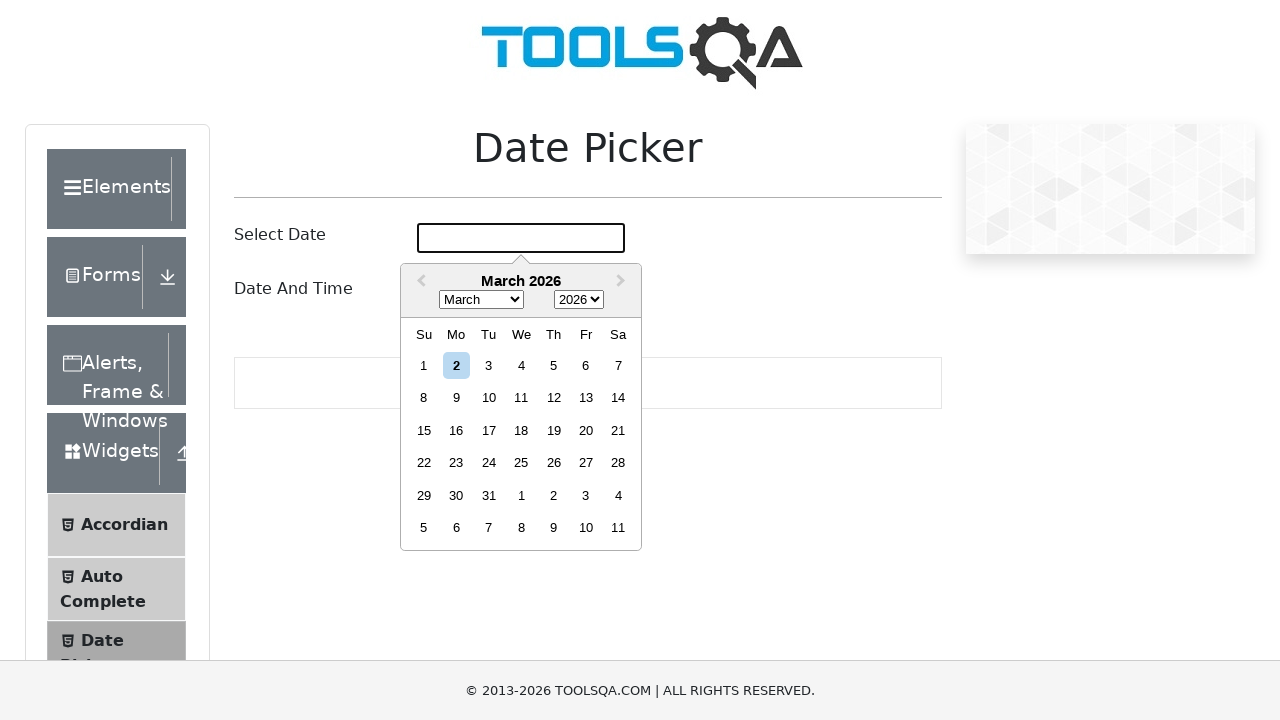

Filled date picker with date 2020-02-02 on #datePickerMonthYearInput
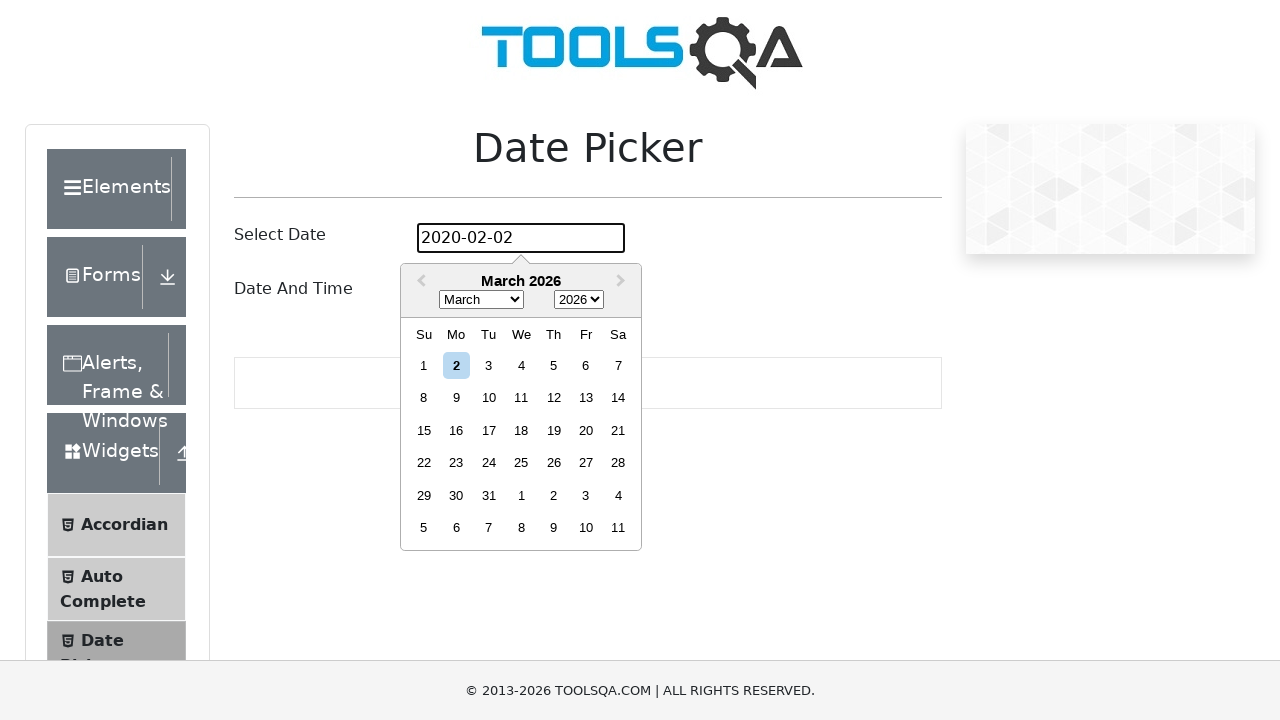

Clicked outside the date picker to close it at (588, 216) on #datePickerContainer
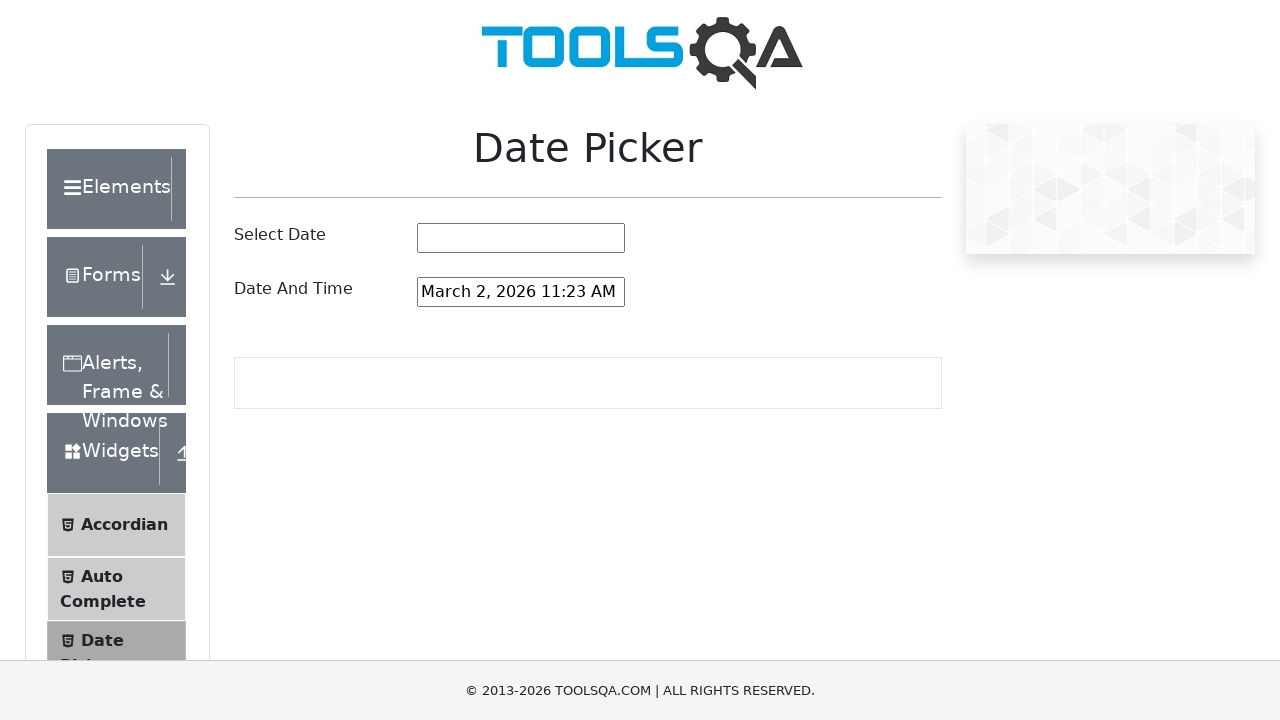

Clicked on the date-time picker input field at (521, 292) on #dateAndTimePickerInput
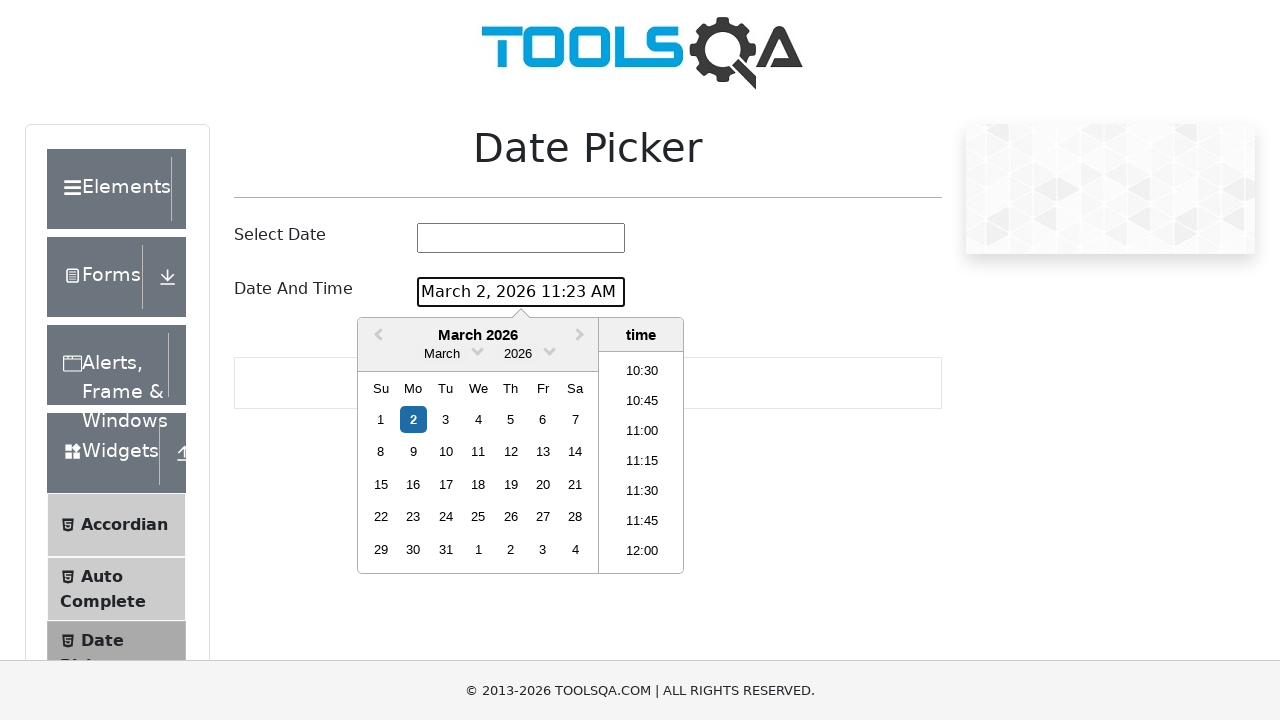

Cleared the existing value in the date-time picker on #dateAndTimePickerInput
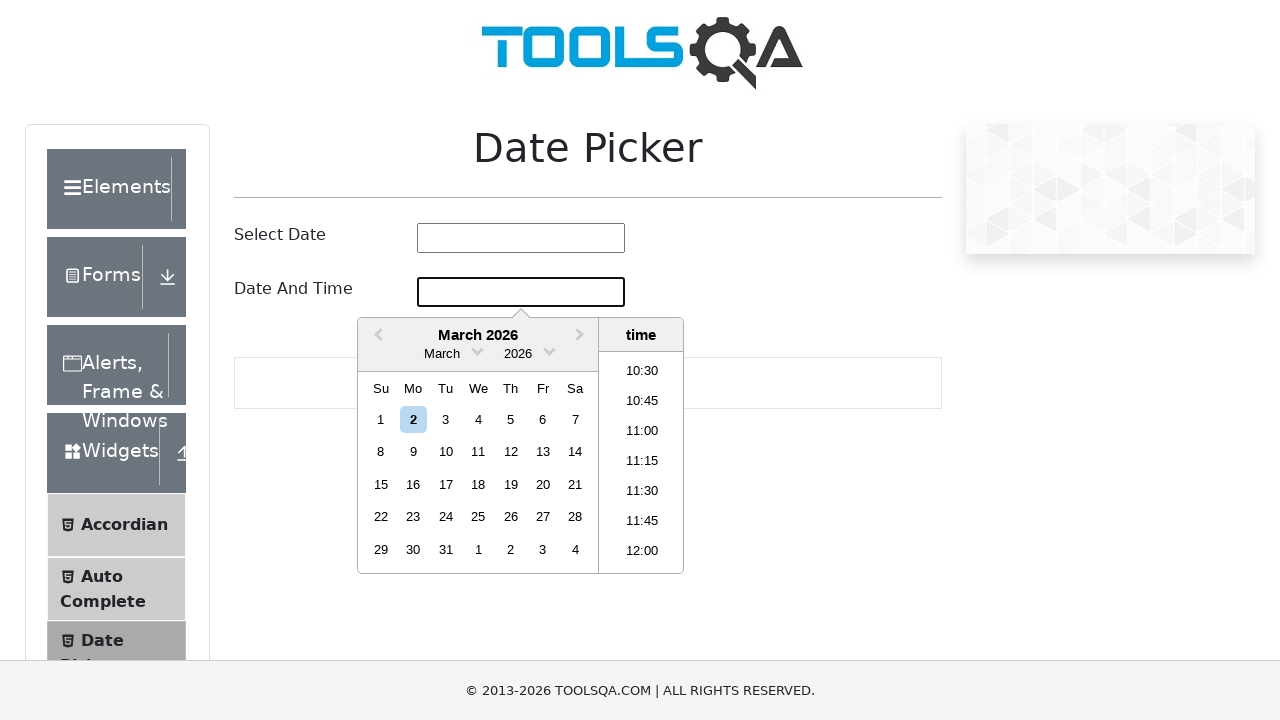

Filled date-time picker with date-time 2020-03-02T05:15 on #dateAndTimePickerInput
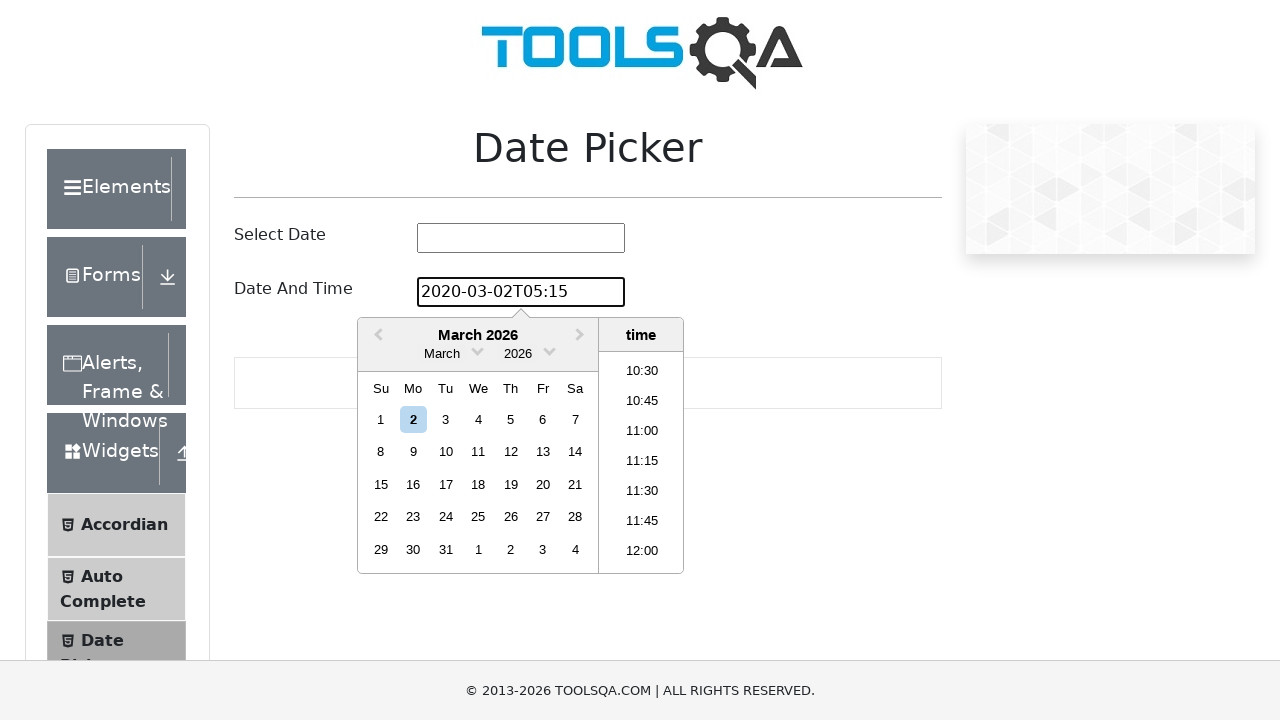

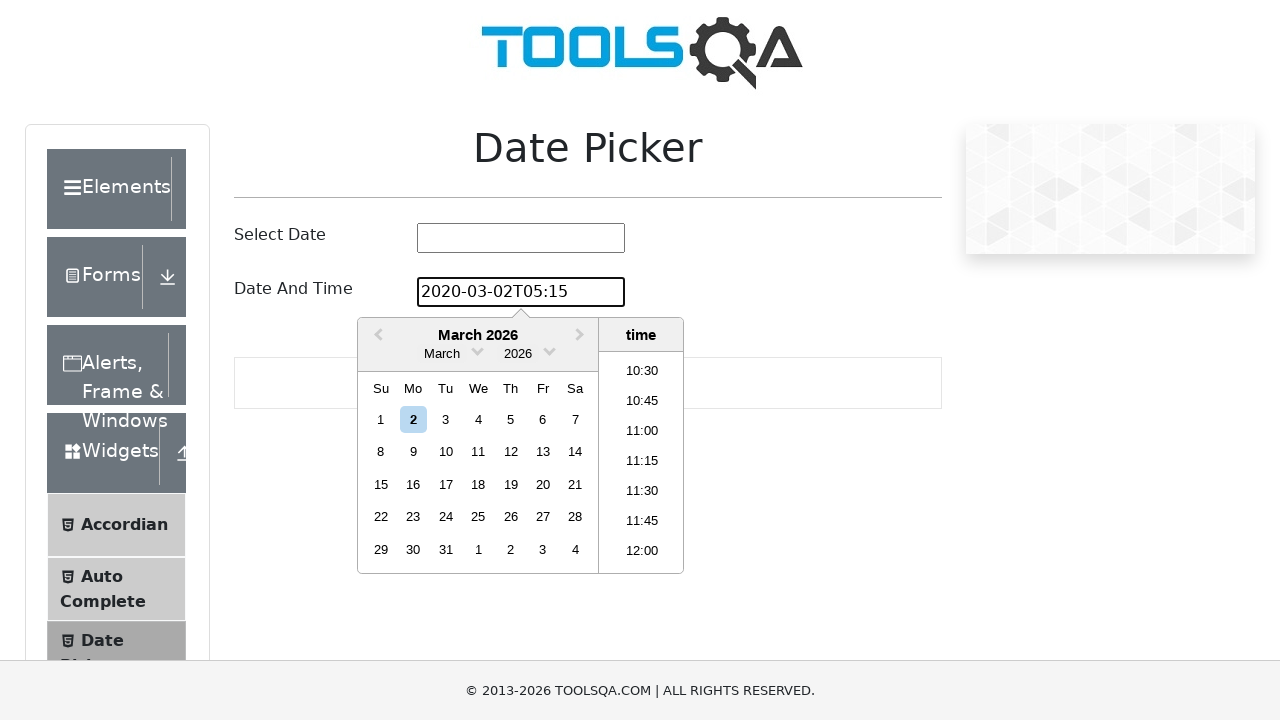